Tests the text box form on demoqa.com by filling in name, email, current address, and permanent address fields, then submitting and verifying the displayed results.

Starting URL: https://demoqa.com/text-box

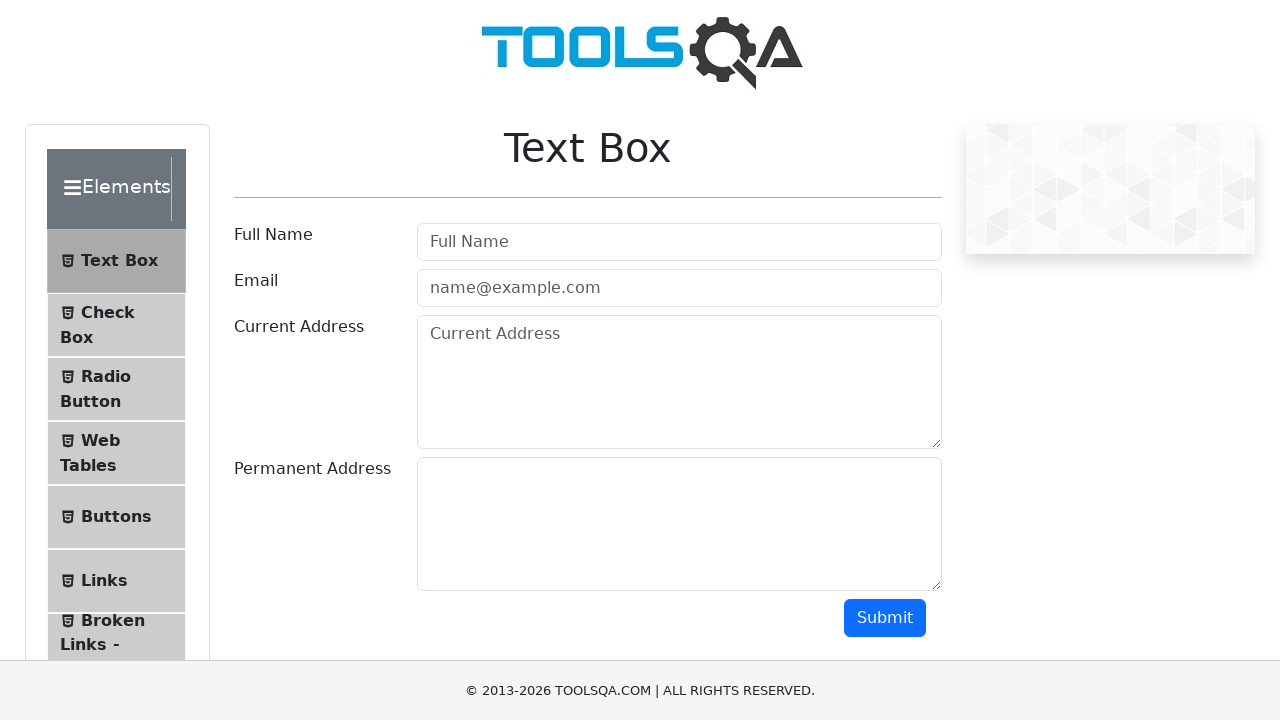

Filled username field with 'Hugo Lone' on #userName
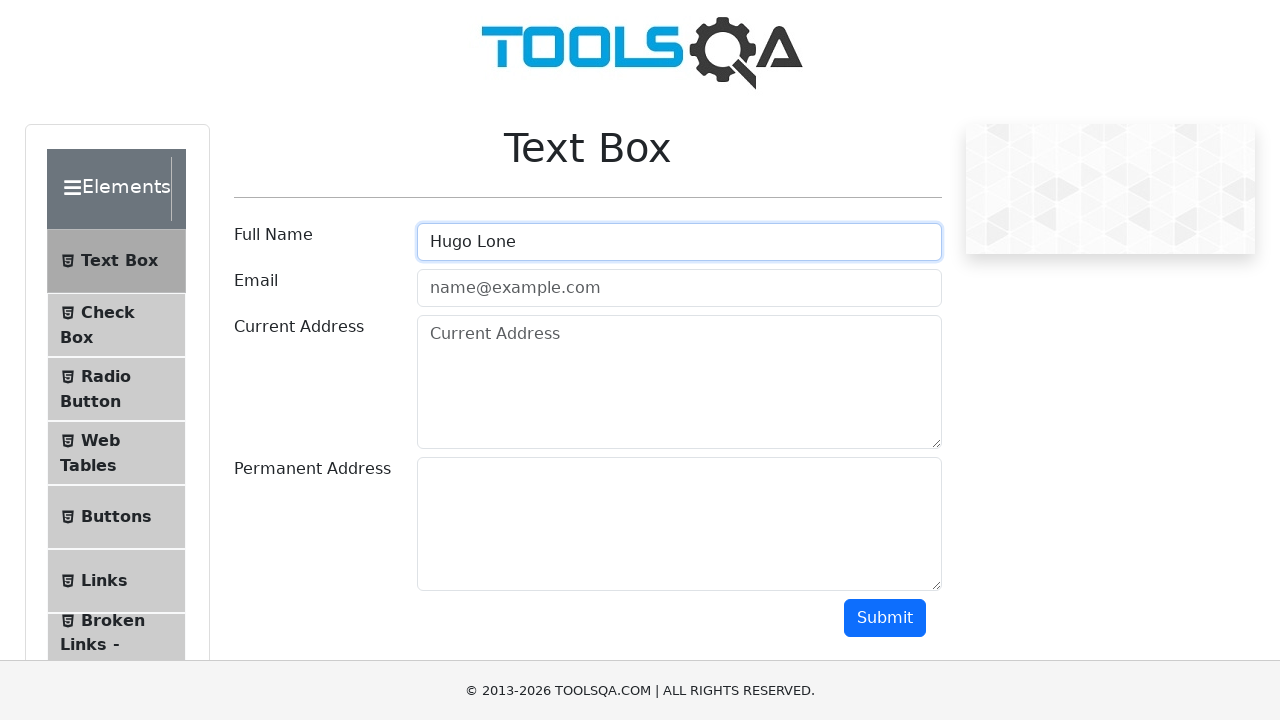

Filled email field with 'Hugo.Lone@gmail.com' on #userEmail
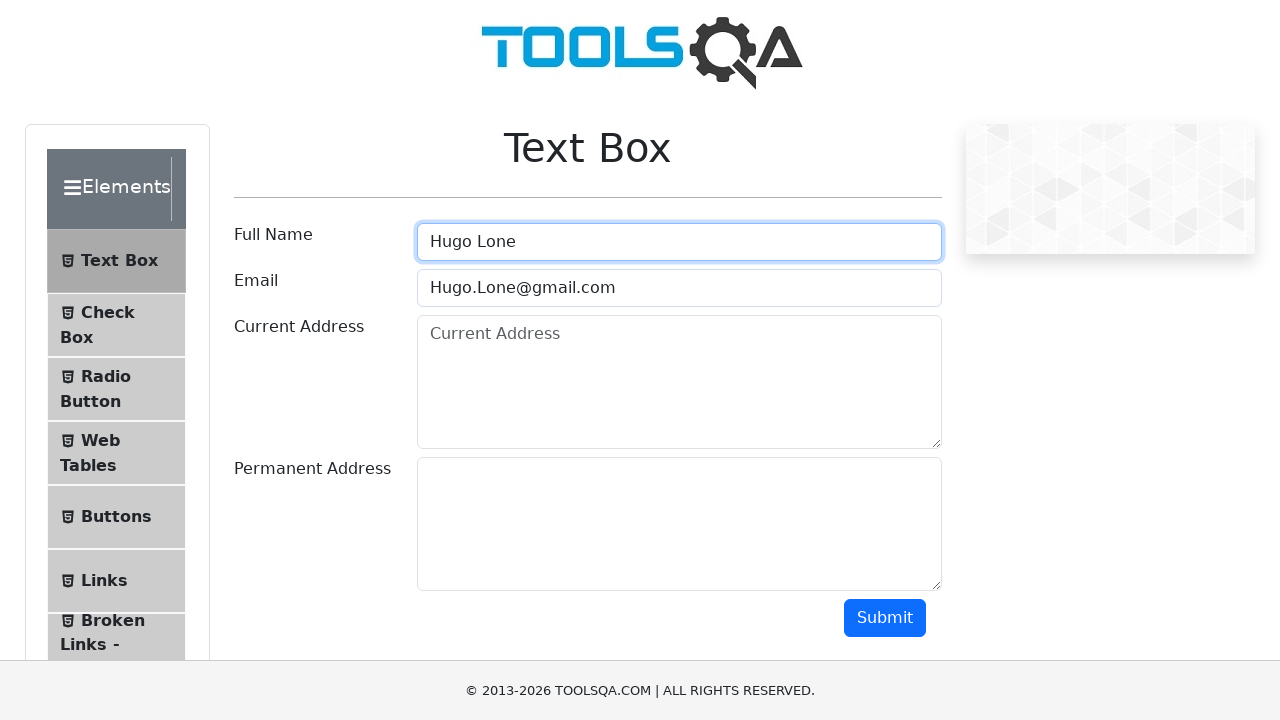

Filled current address field with 'wall street 11' on #currentAddress
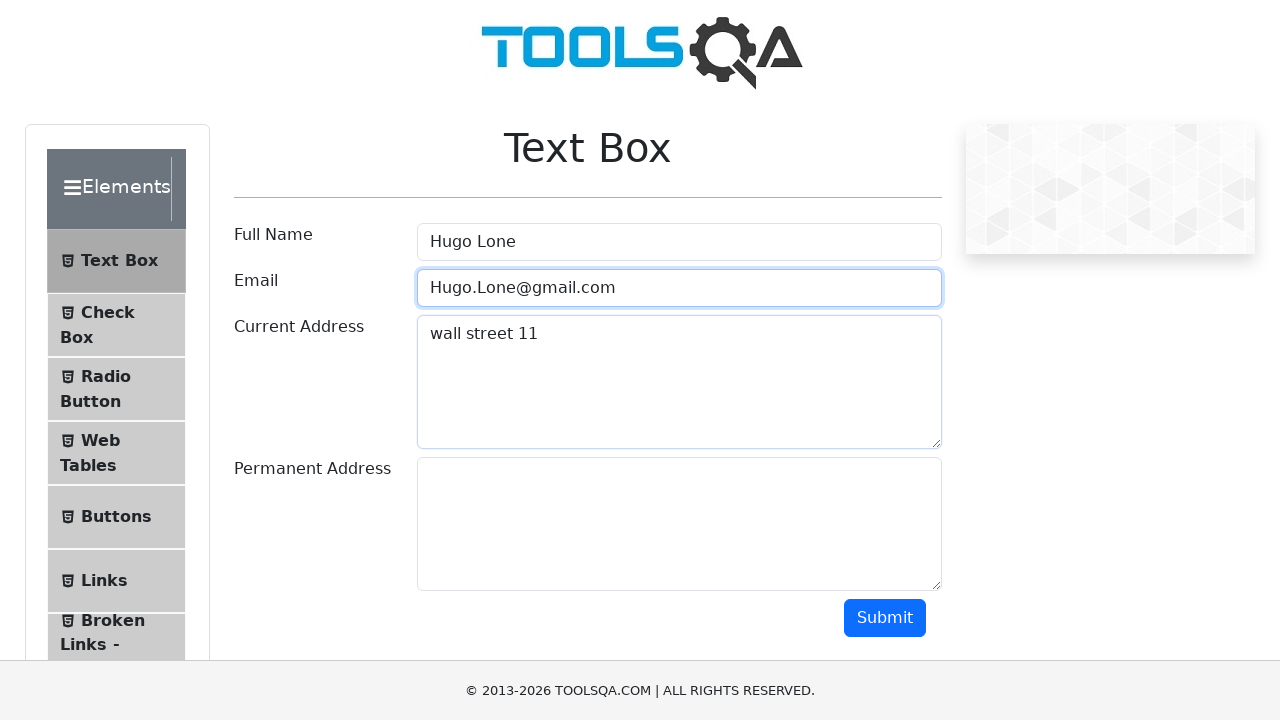

Filled permanent address field with 'Baitik Baatyra' on #permanentAddress
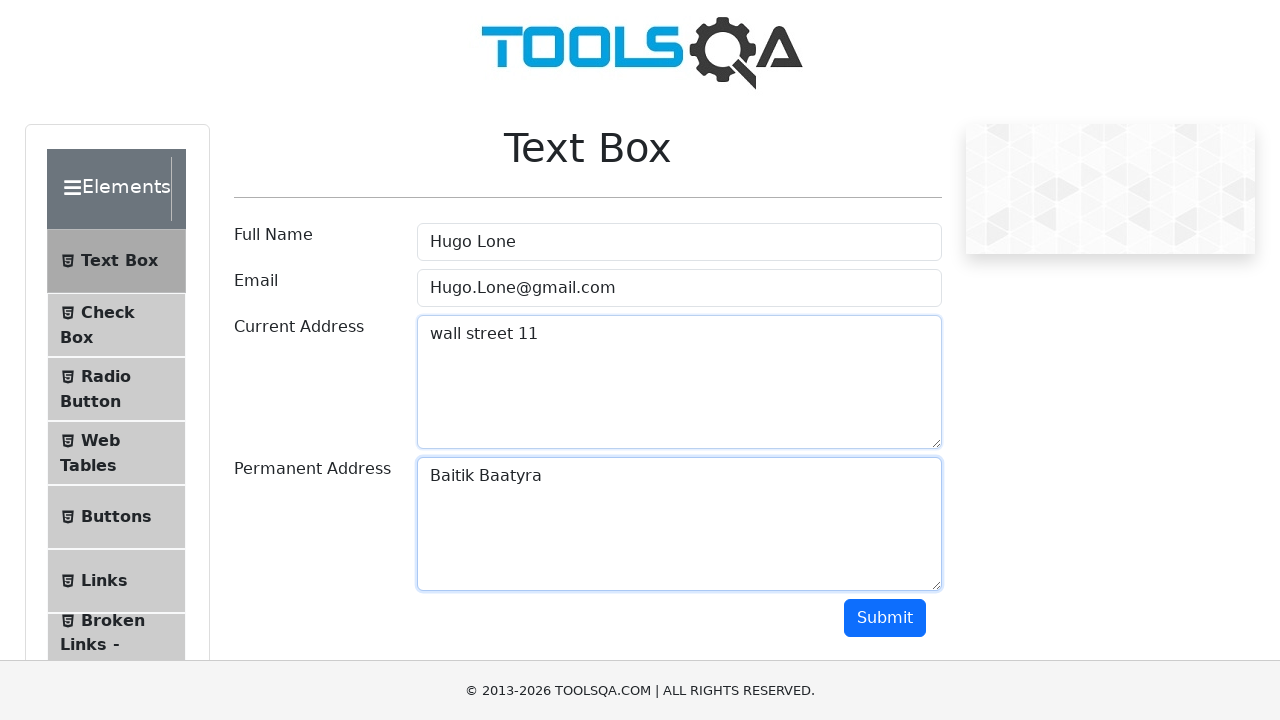

Scrolled submit button into view
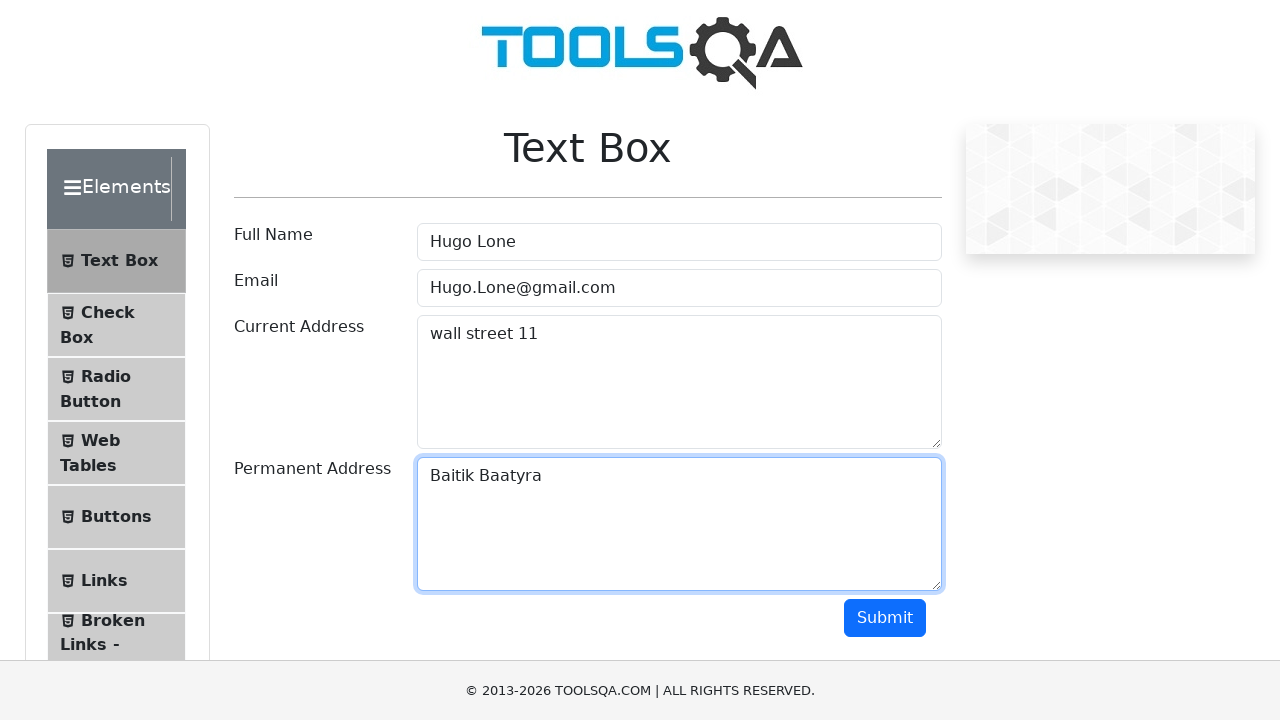

Clicked submit button to submit form at (885, 618) on #submit
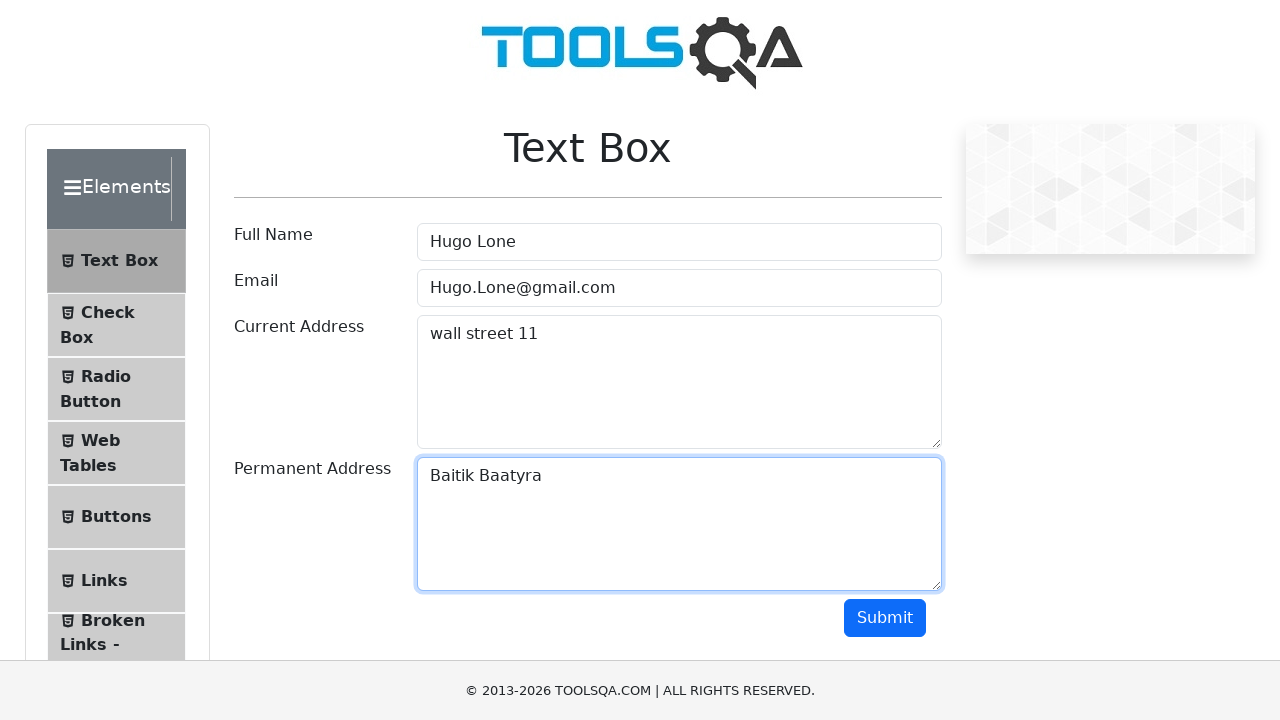

Located result name element
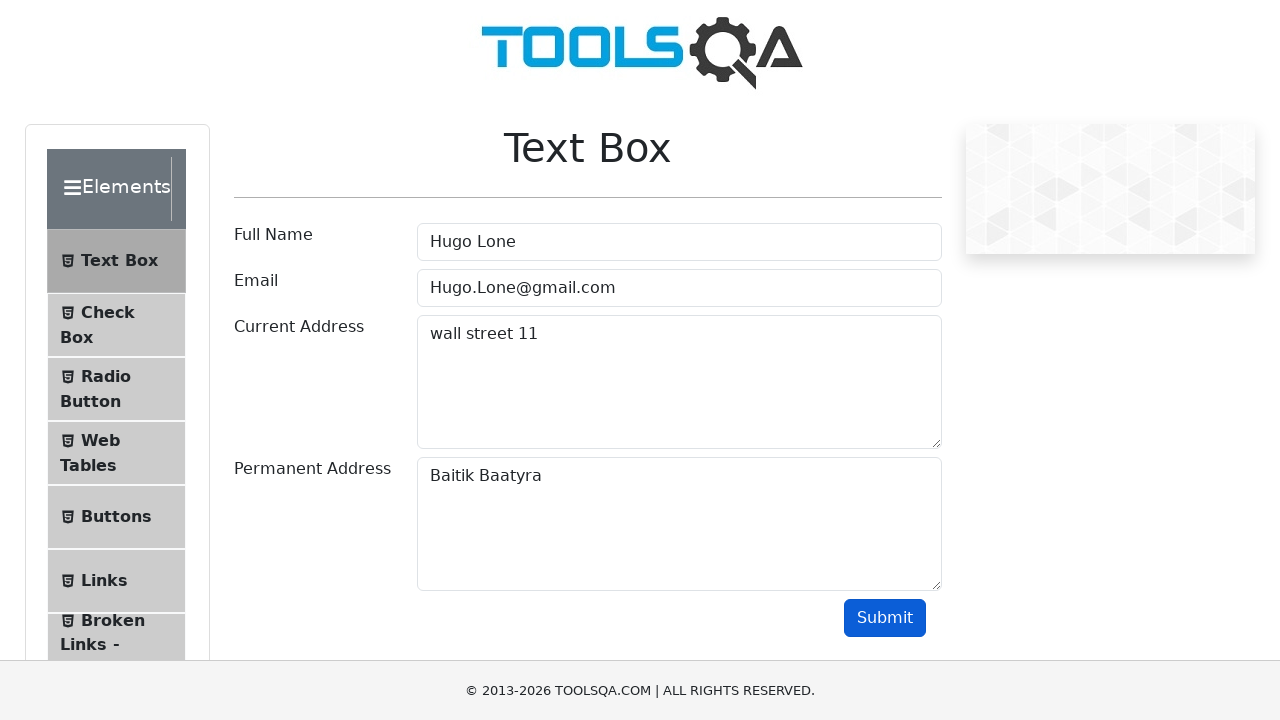

Verified name result displays 'Name:Hugo Lone'
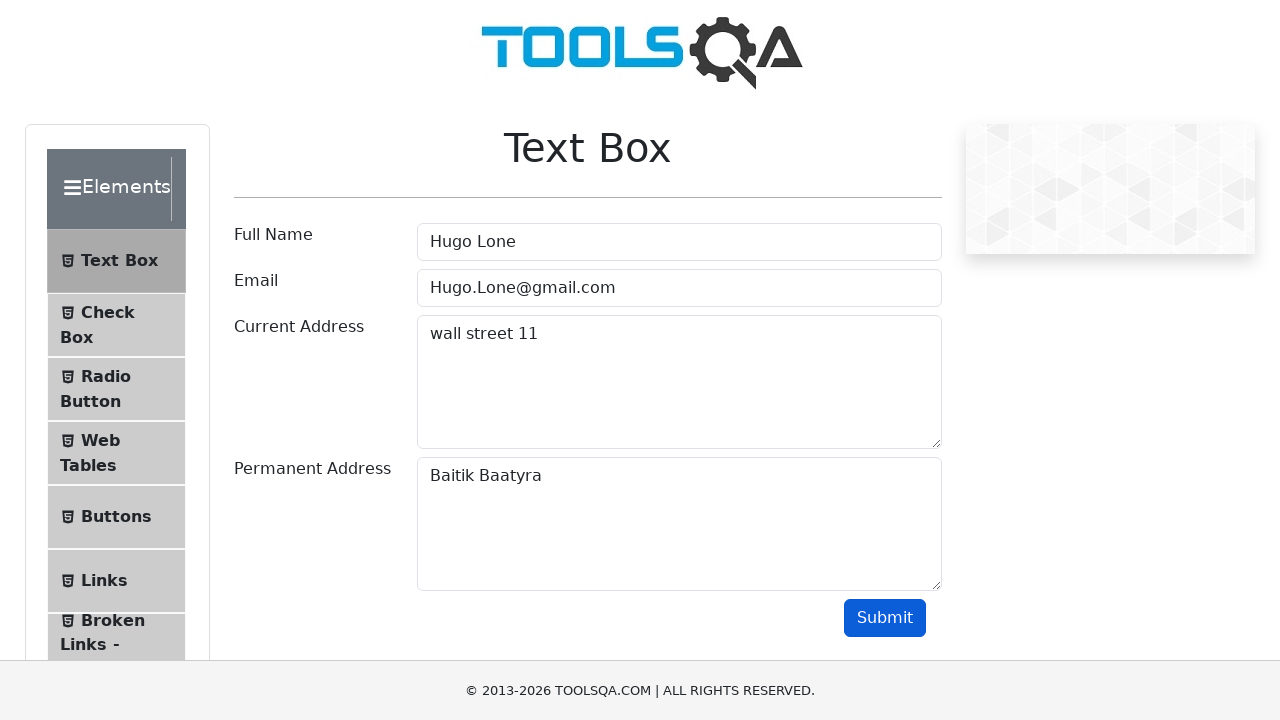

Located result email element
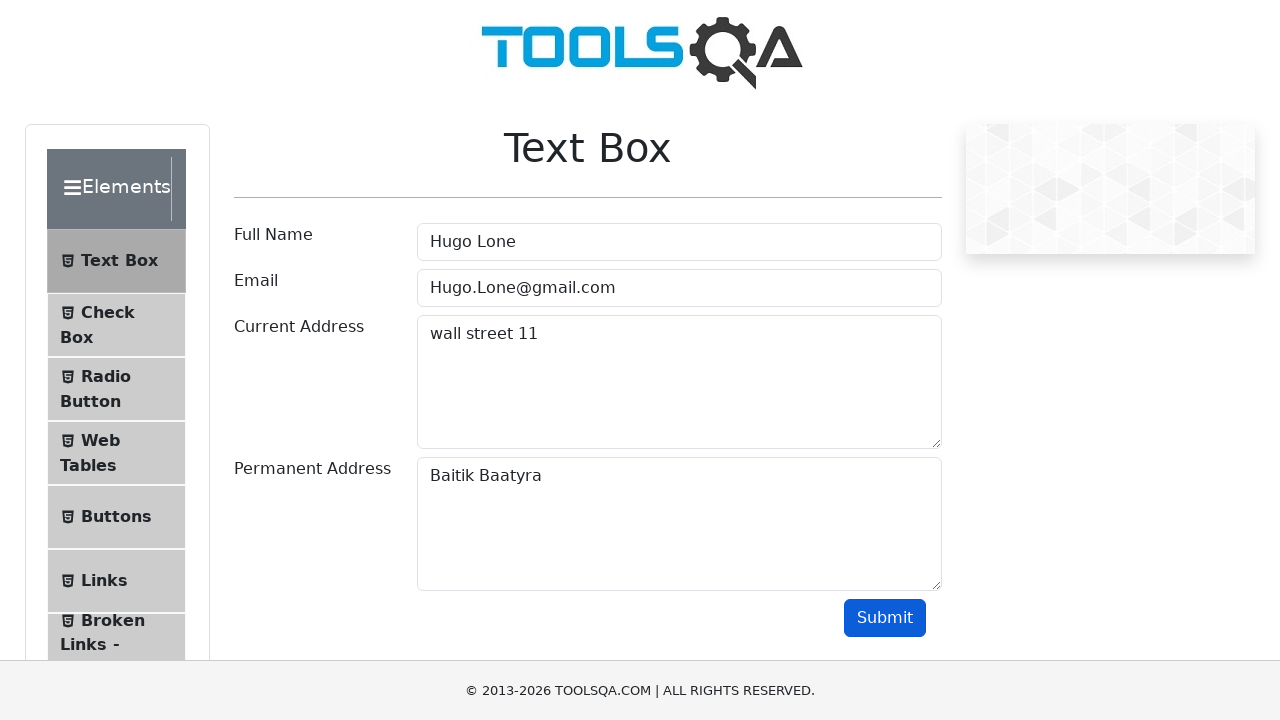

Verified email result contains 'Email:Hugo.Lone@gmail.com'
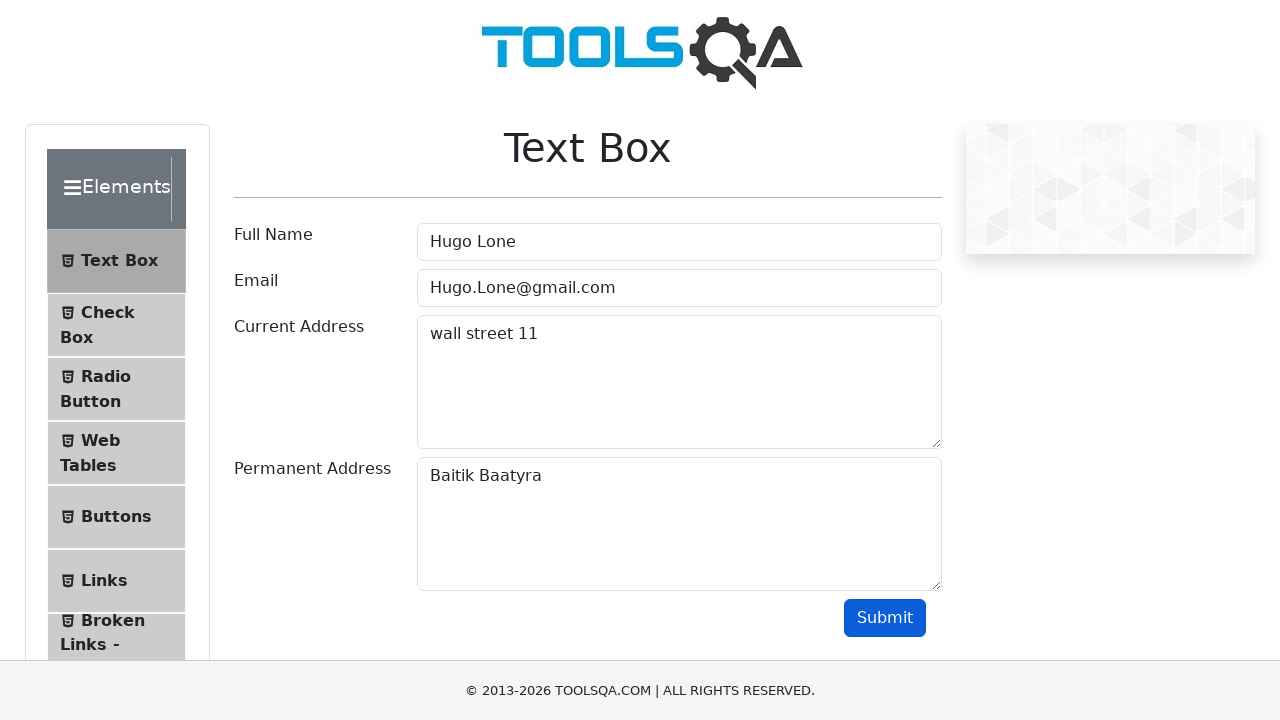

Located result current address element
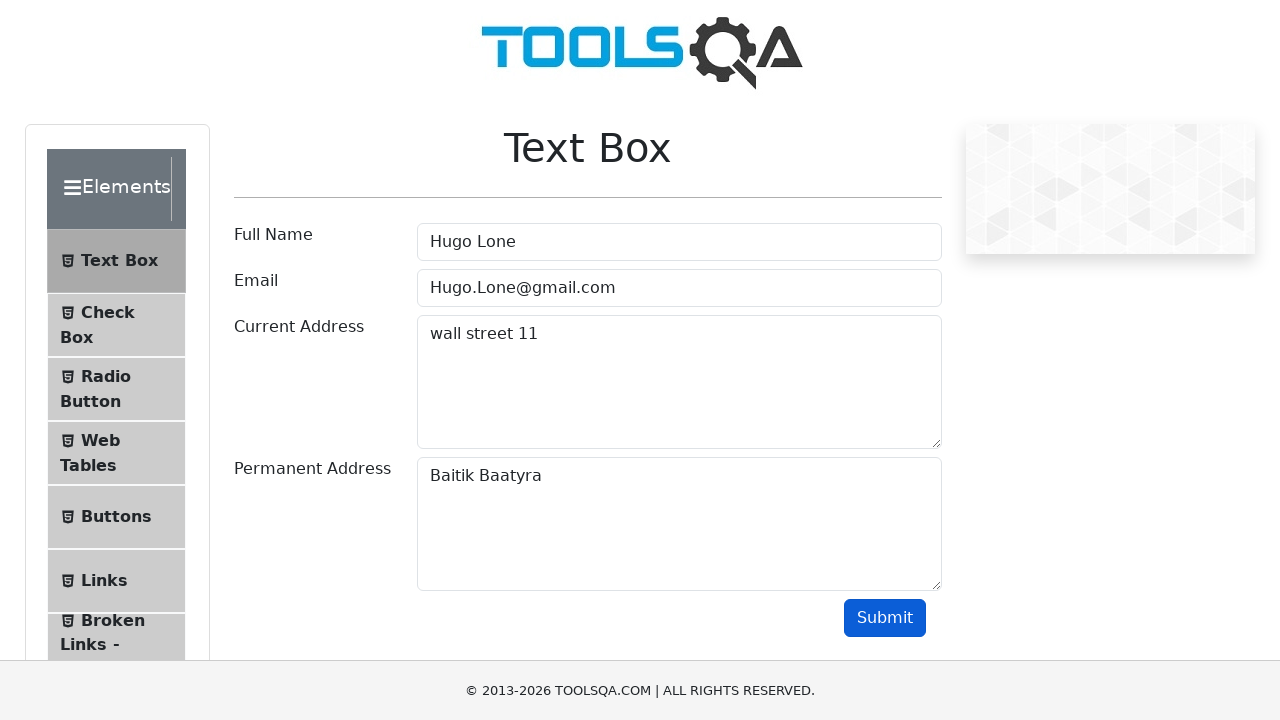

Verified current address result contains 'wall street 11'
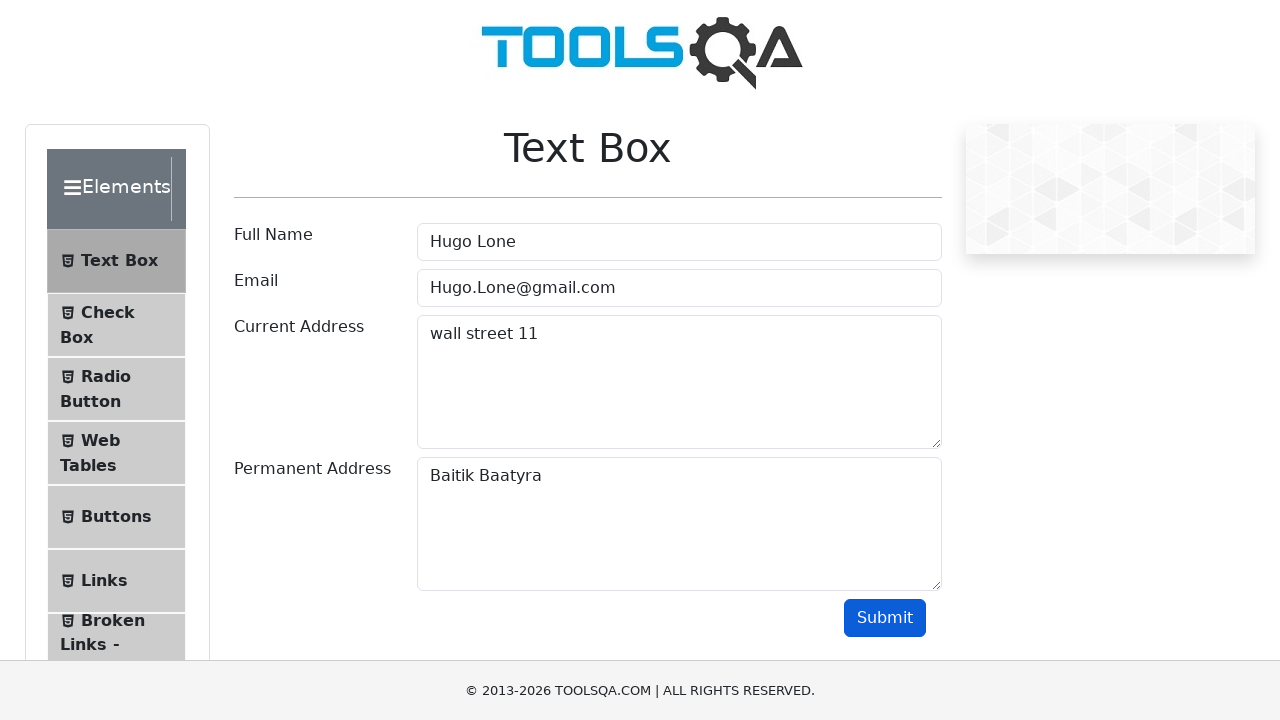

Located result permanent address element
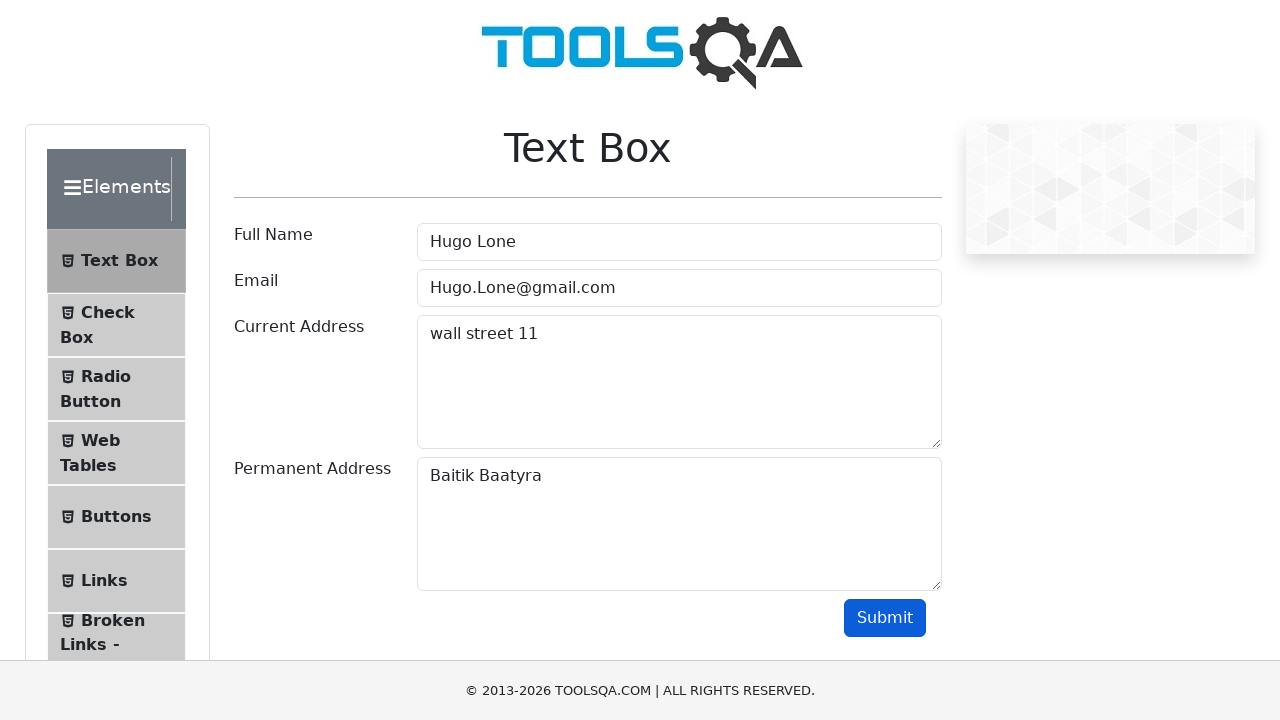

Verified permanent address result contains 'Baitik Baatyra'
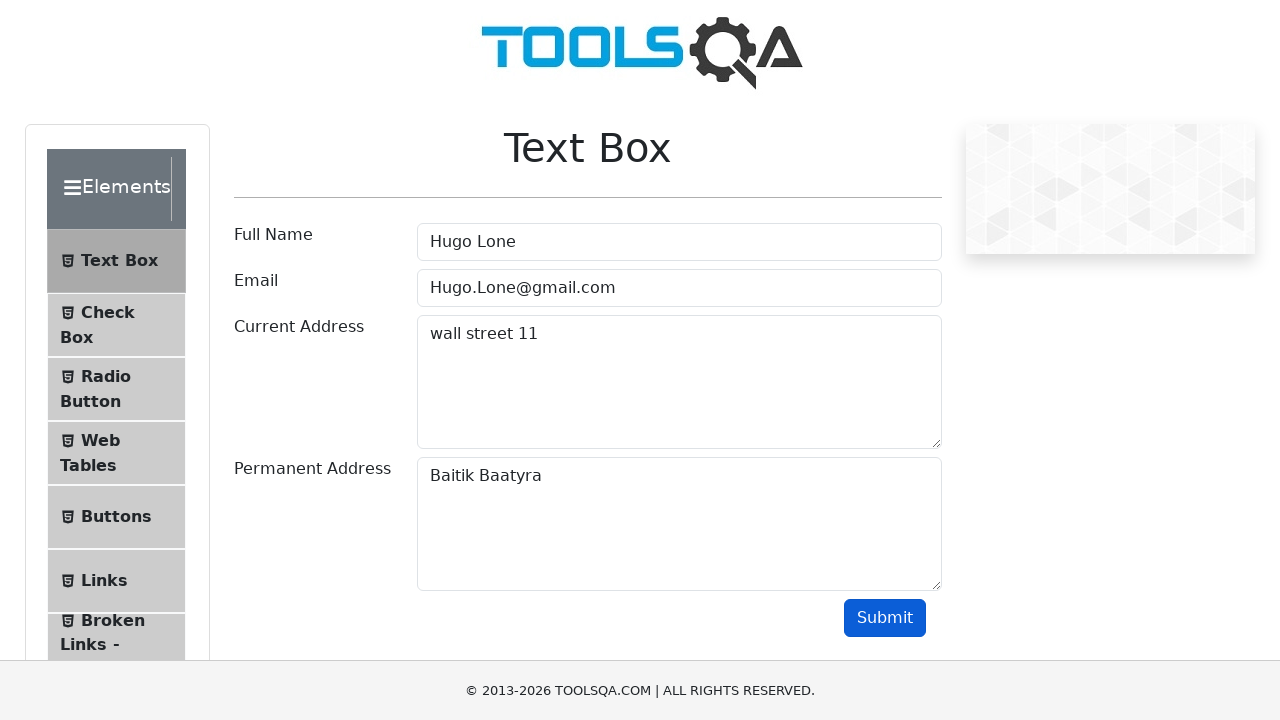

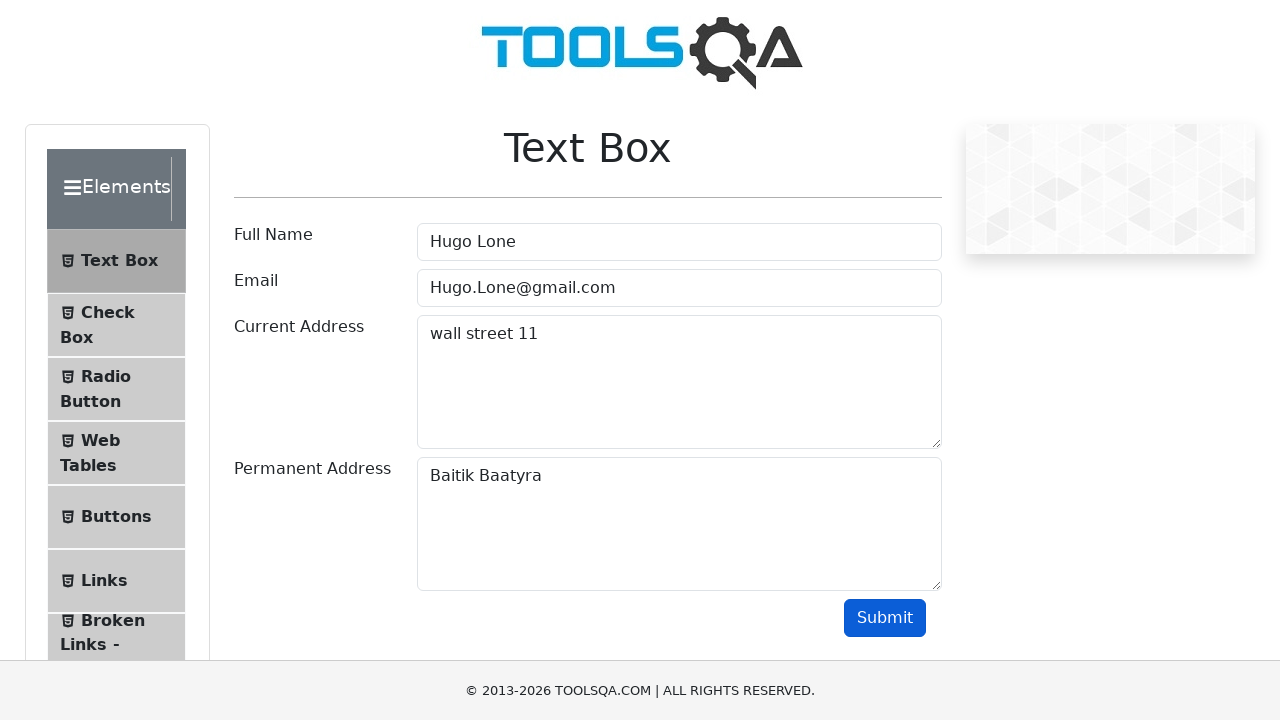